Tests hover functionality by hovering over images to reveal user names

Starting URL: https://the-internet.herokuapp.com/

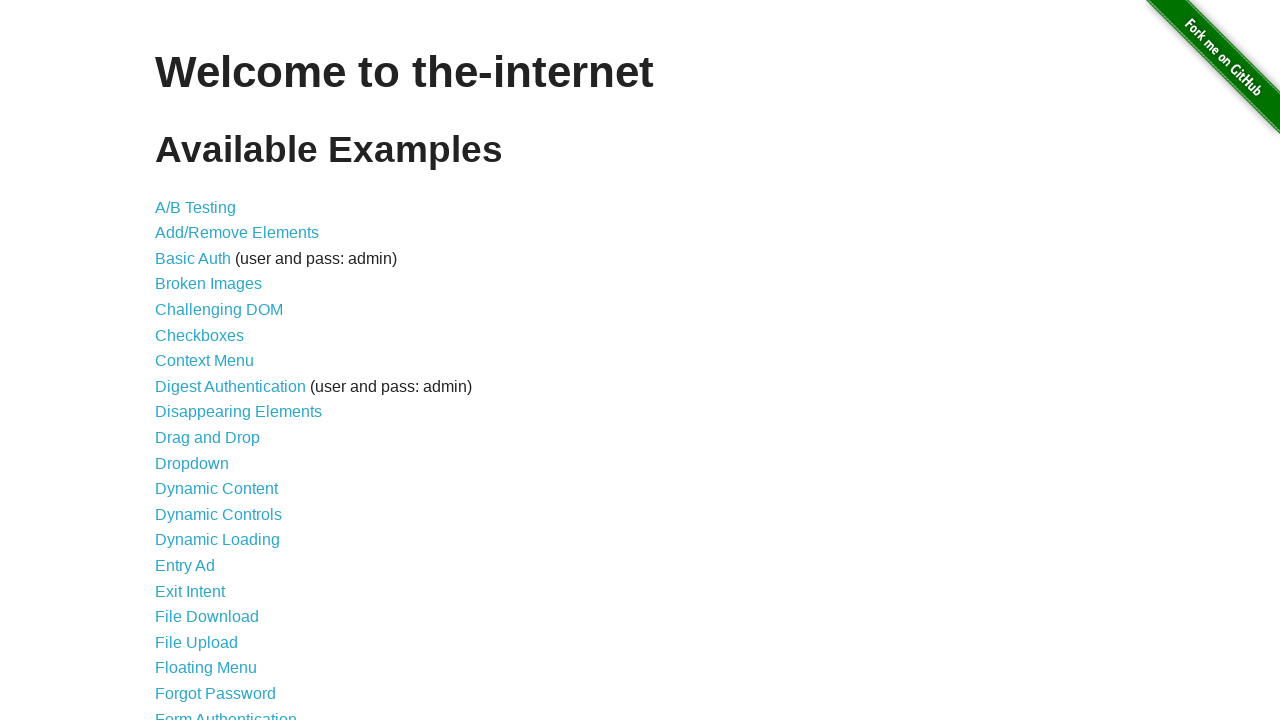

Clicked on Hovers link at (180, 360) on text=Hovers
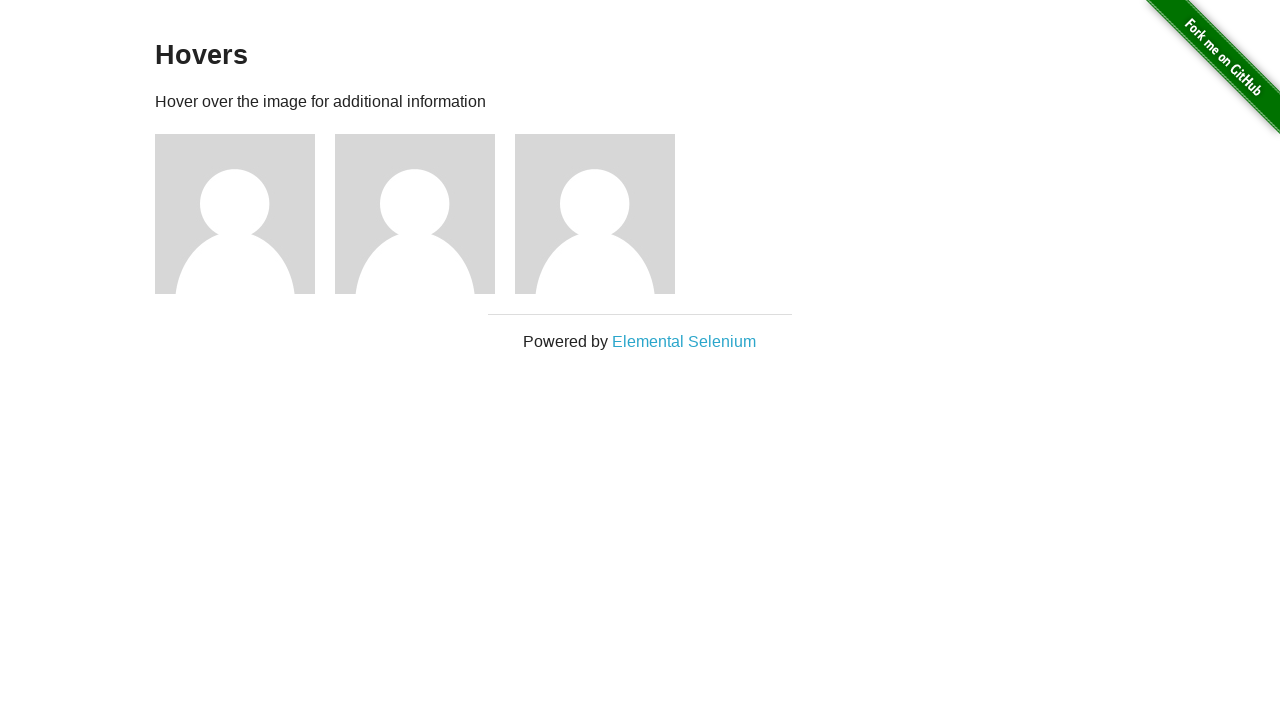

Retrieved all figure images
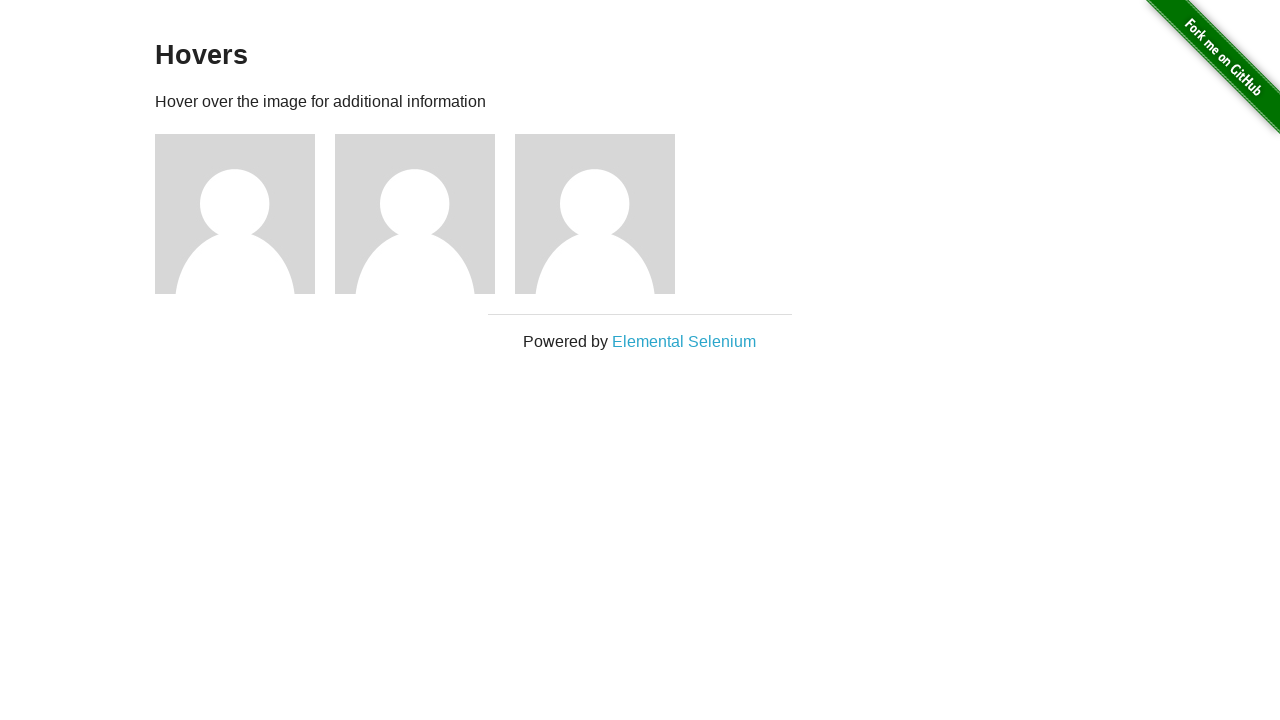

Hovered over an image to reveal user name at (235, 214) on div.figure img >> nth=0
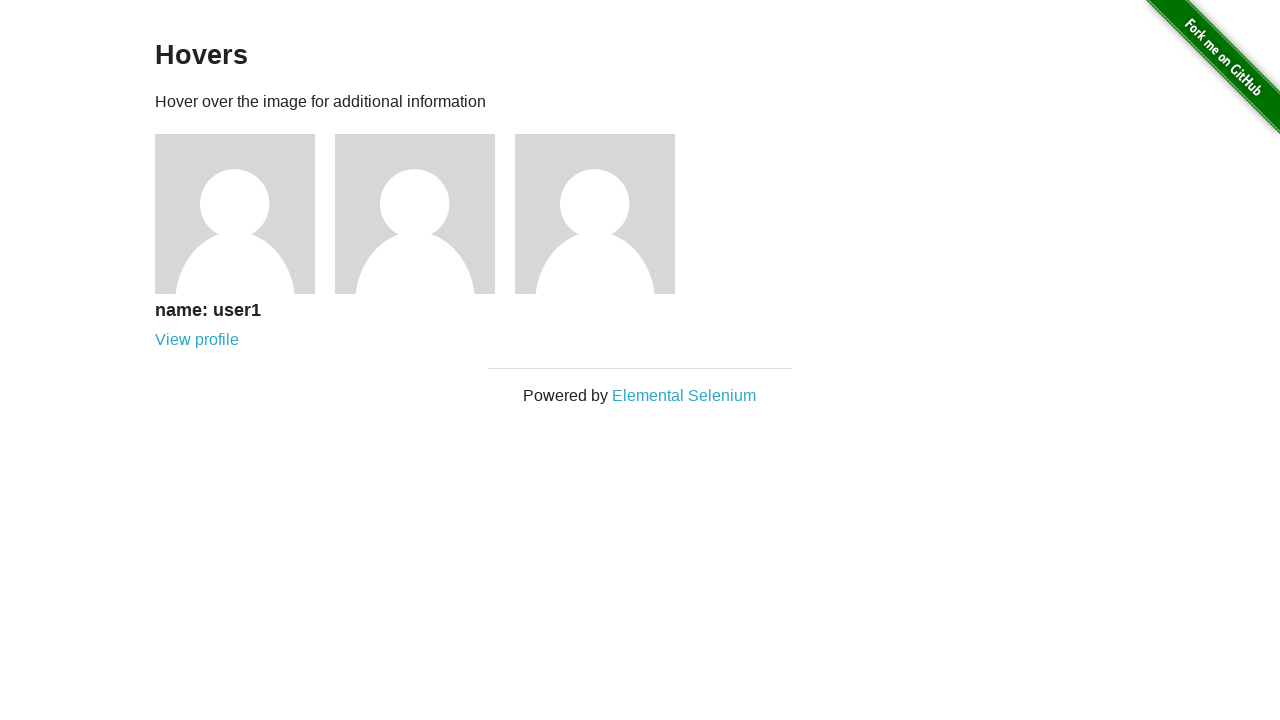

Waited 500ms to observe hover effect
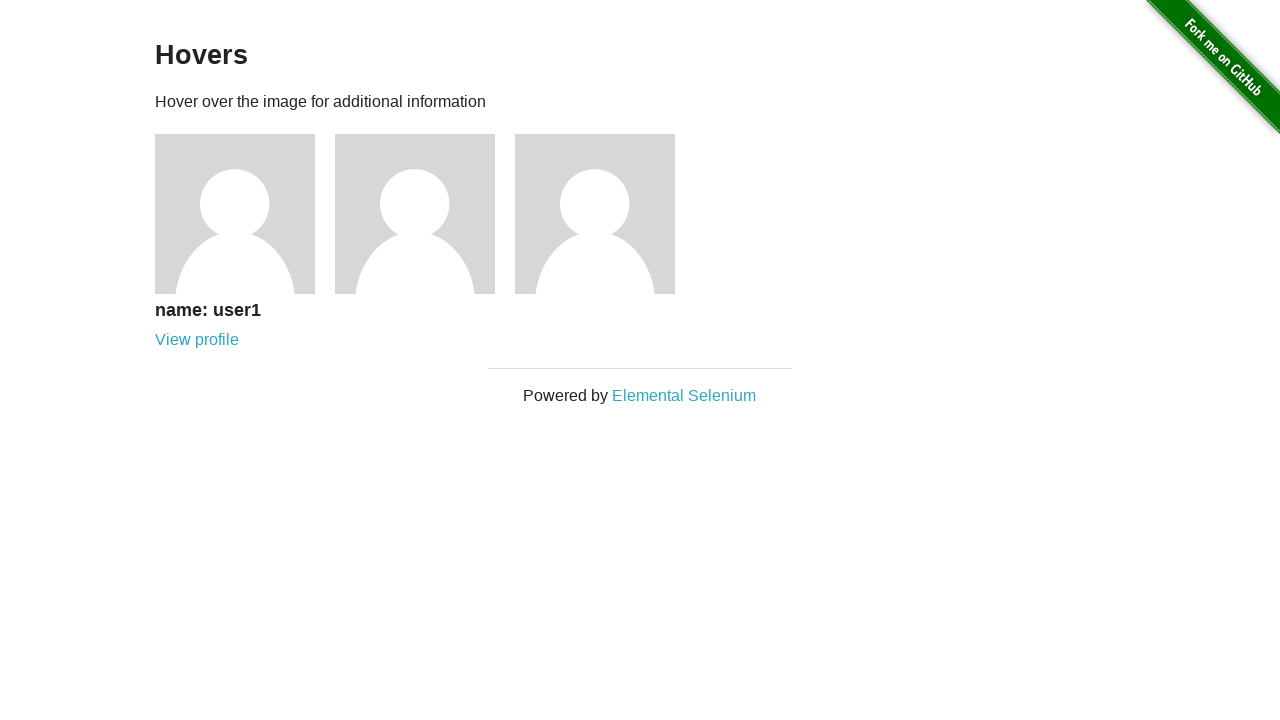

Hovered over an image to reveal user name at (415, 214) on div.figure img >> nth=1
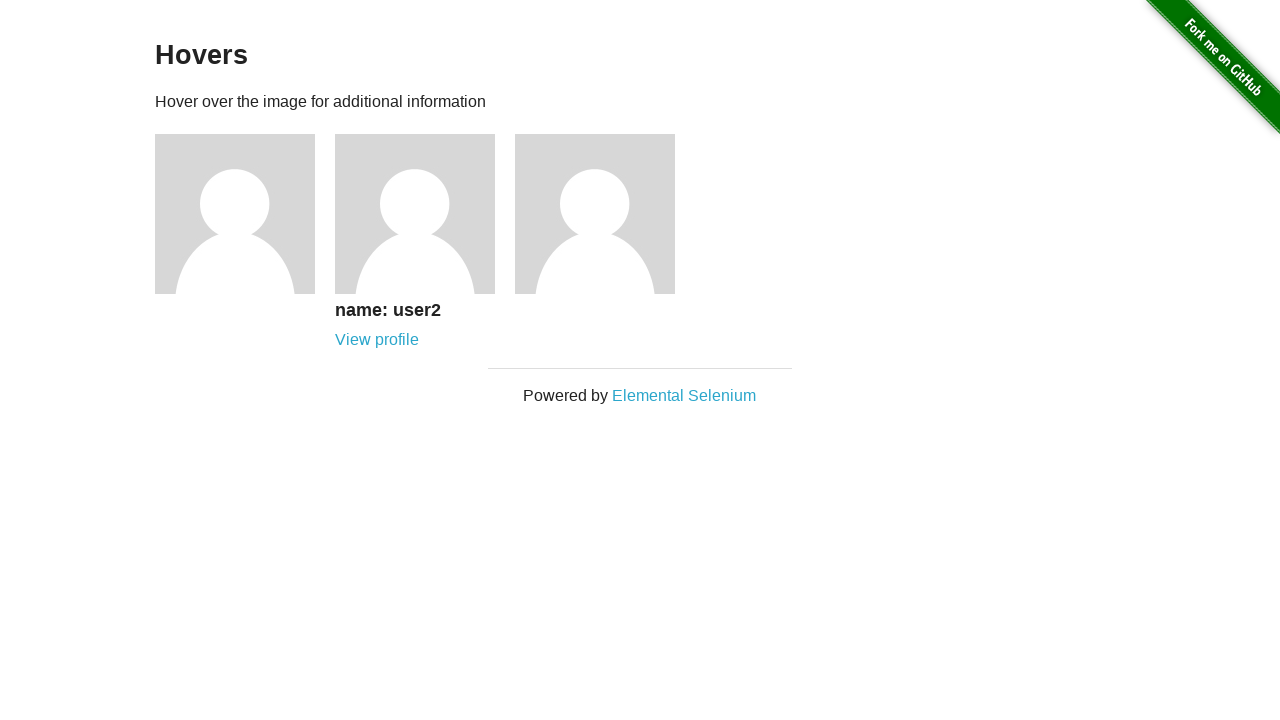

Waited 500ms to observe hover effect
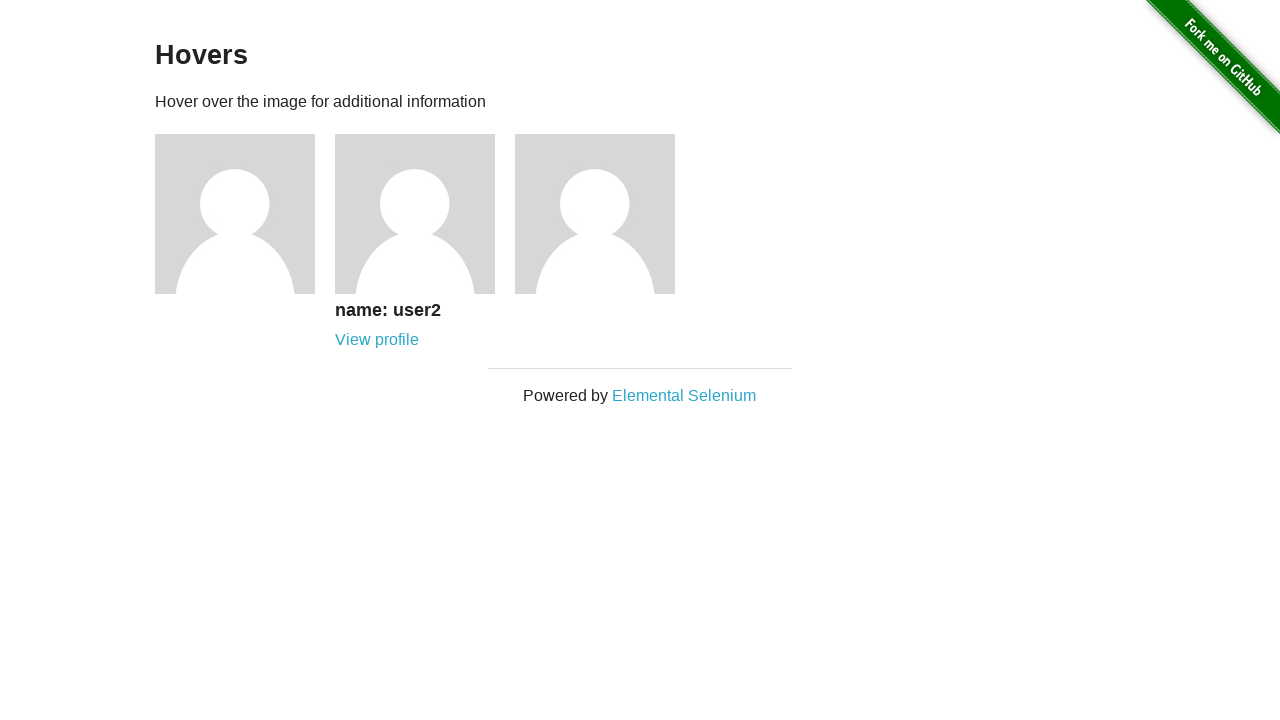

Hovered over an image to reveal user name at (595, 214) on div.figure img >> nth=2
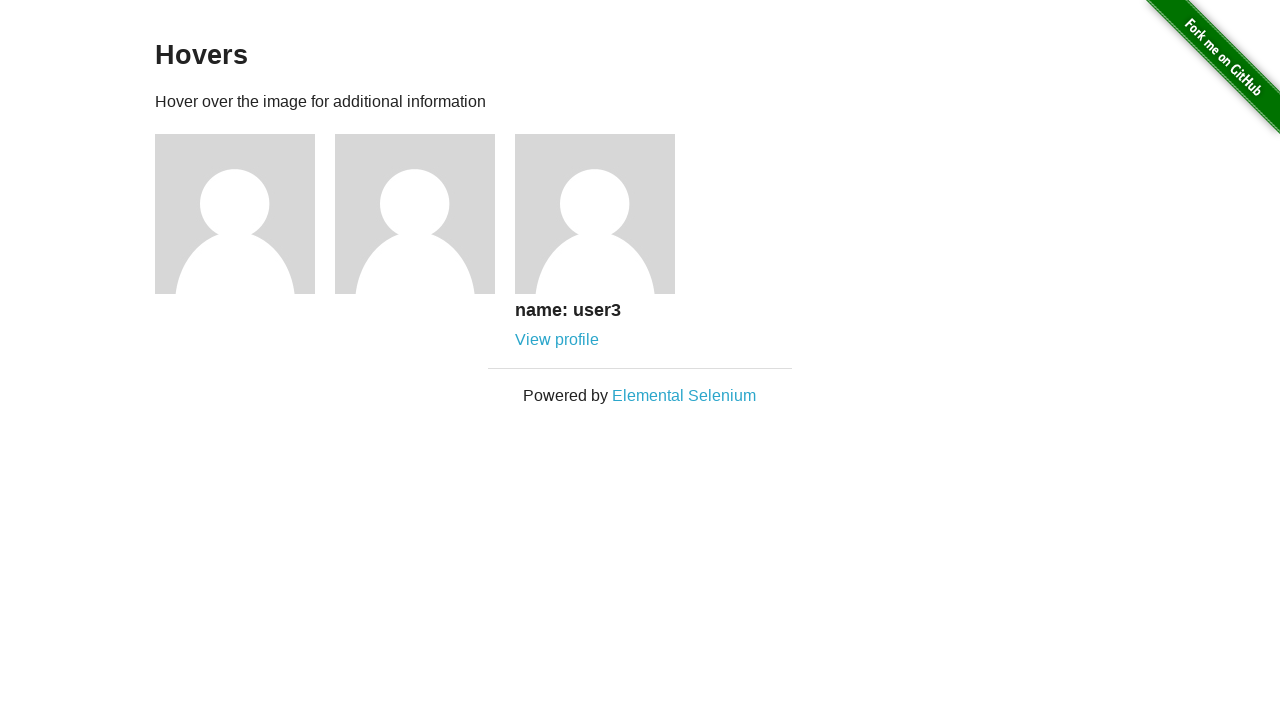

Waited 500ms to observe hover effect
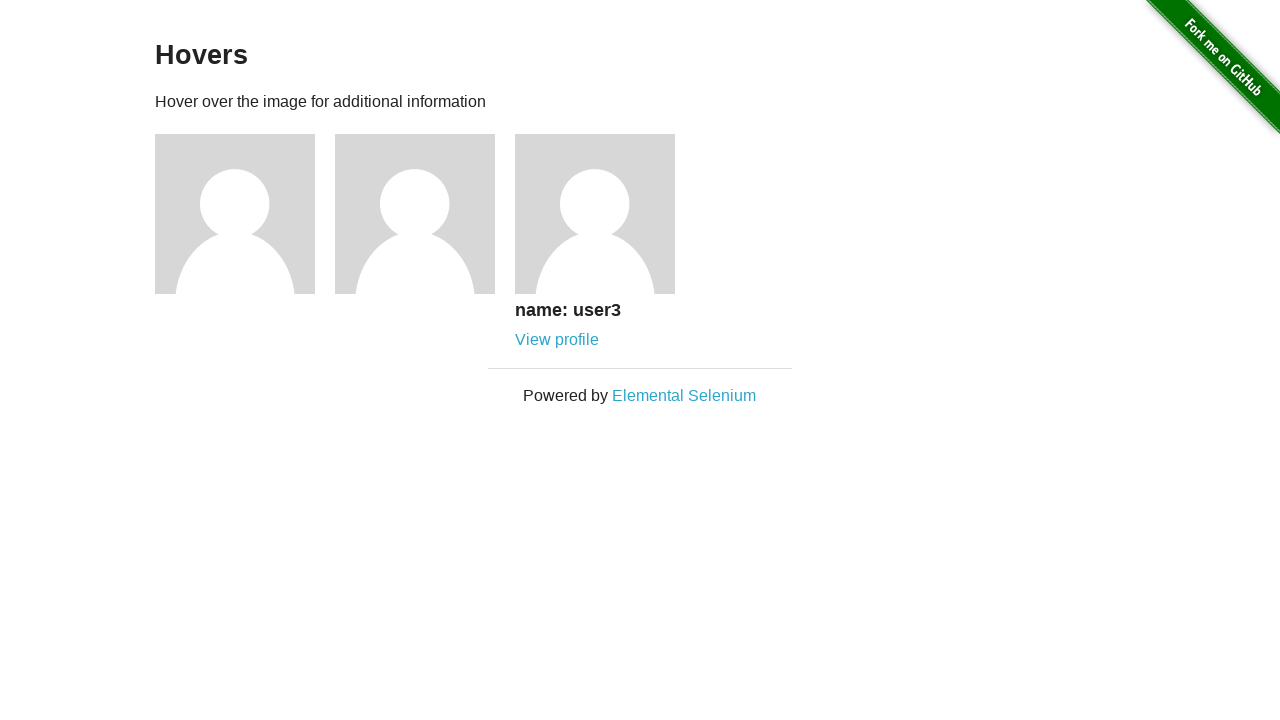

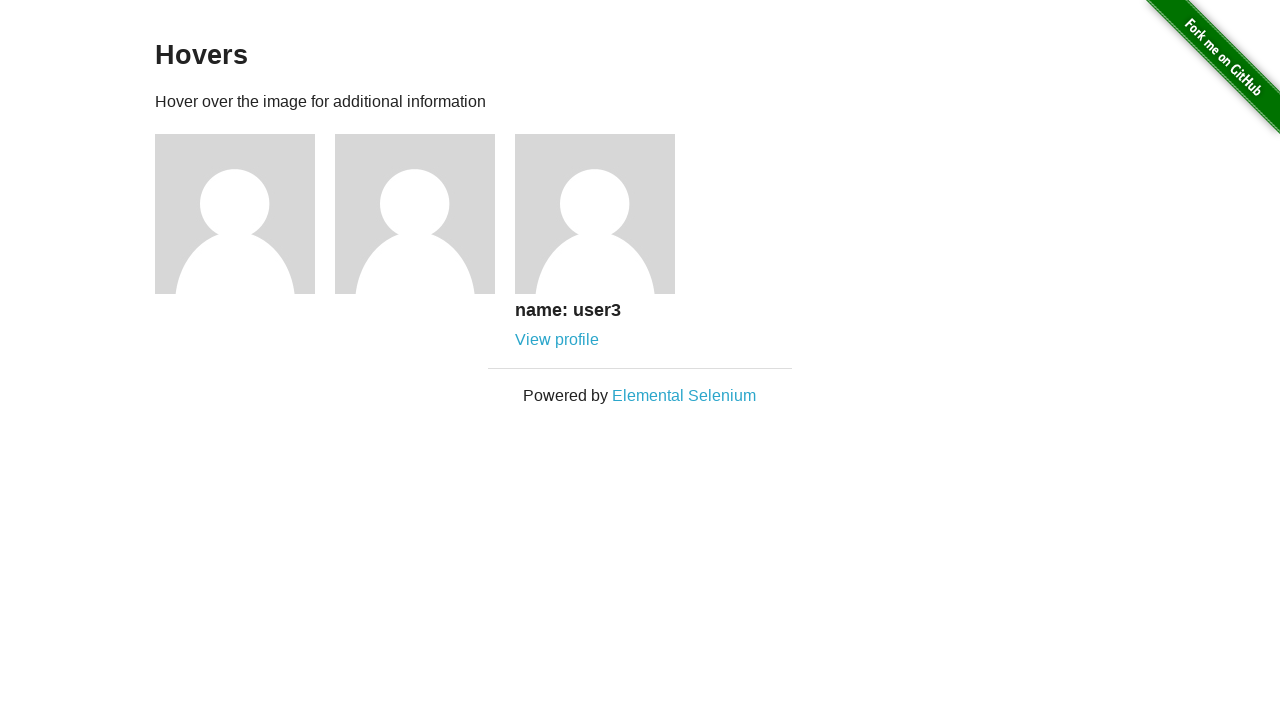